Tests file upload functionality by selecting a file using the file input element on the upload page

Starting URL: https://the-internet.herokuapp.com/upload

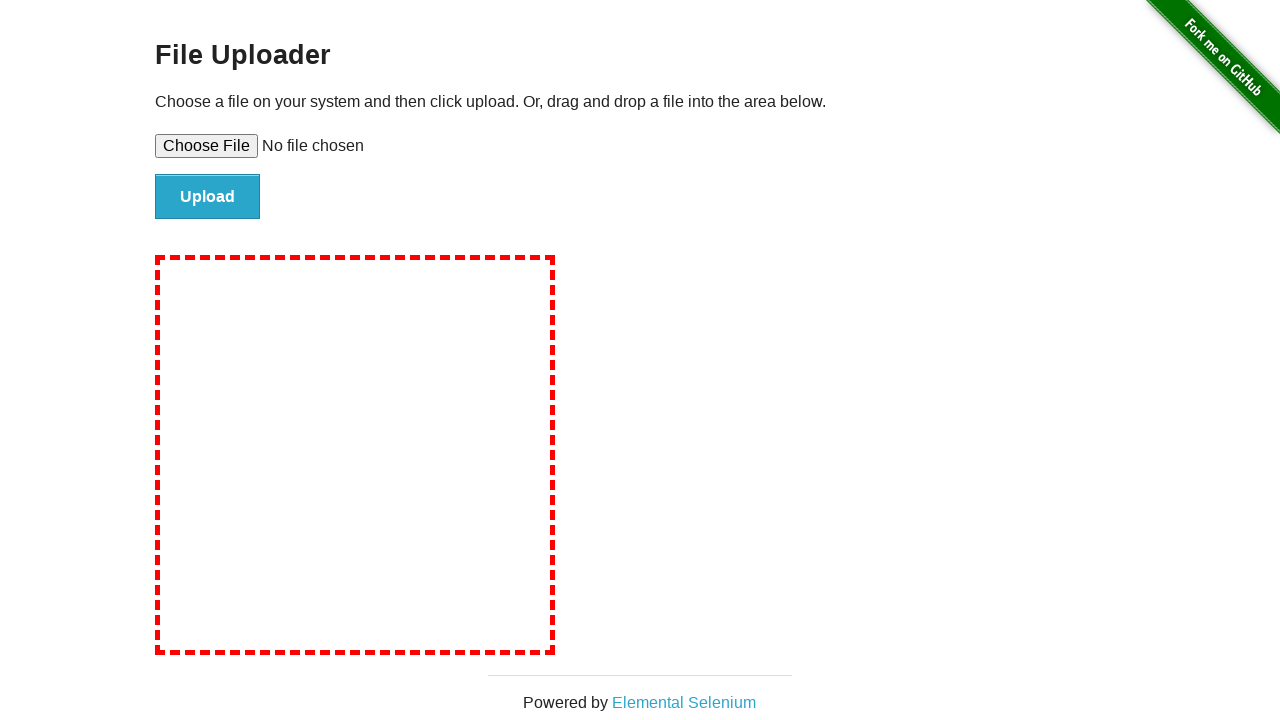

Created temporary test file for upload
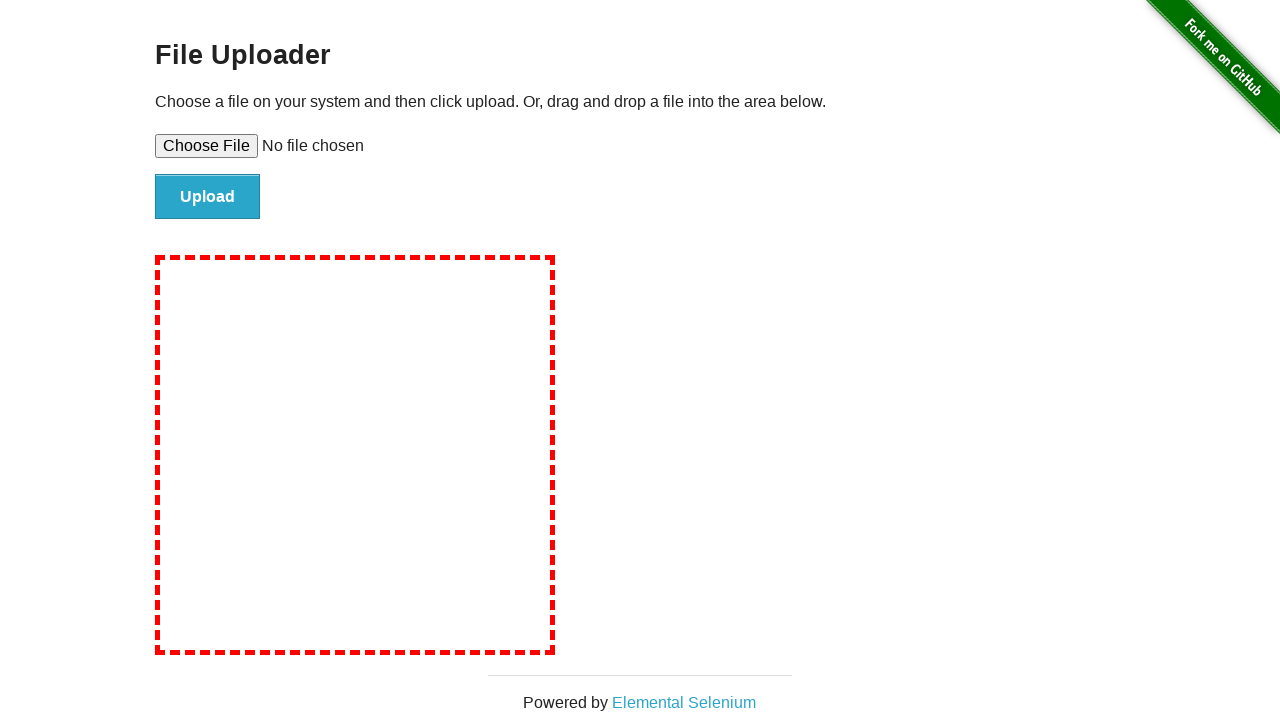

Selected test file using file input element
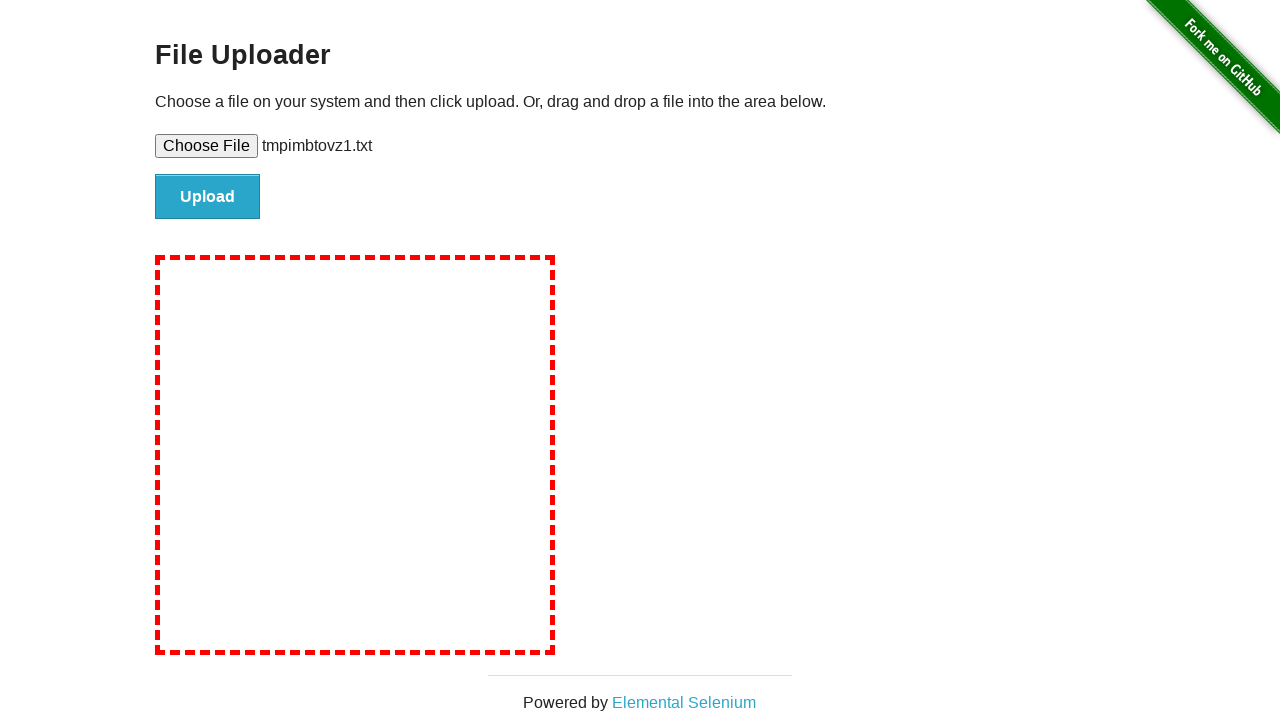

Clicked upload button to submit file at (208, 197) on #file-submit
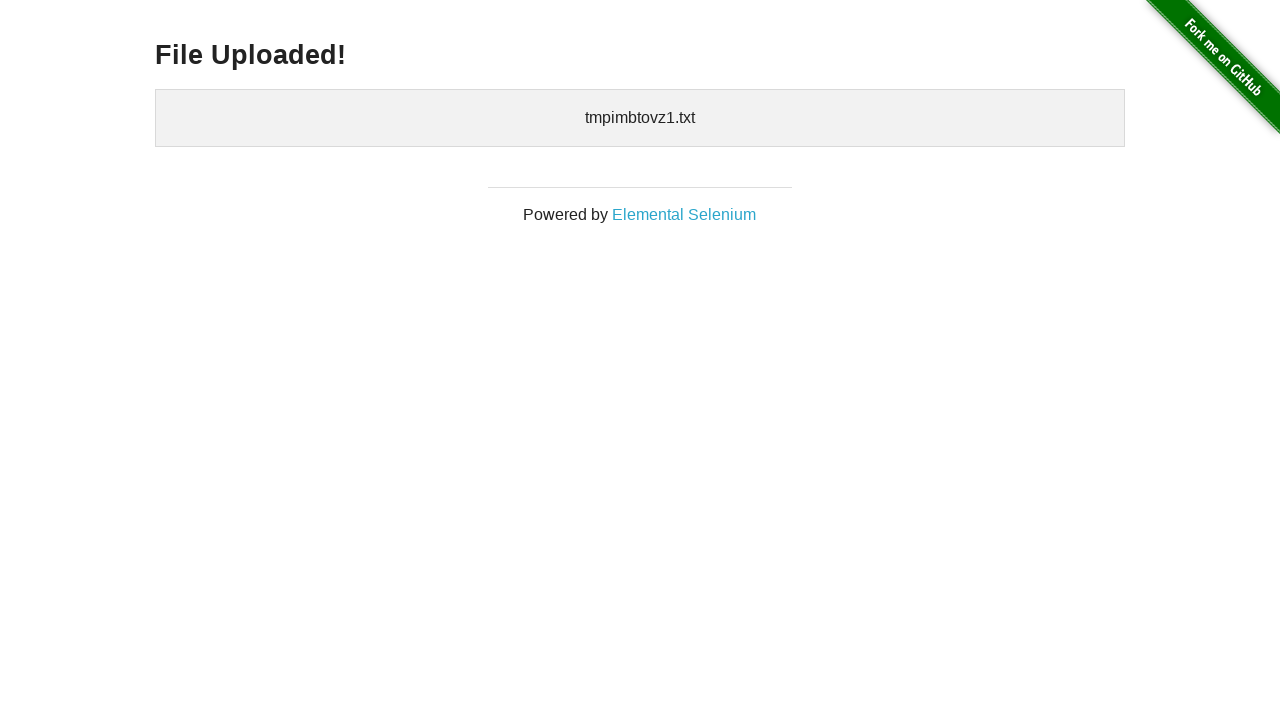

File upload completed and confirmation displayed
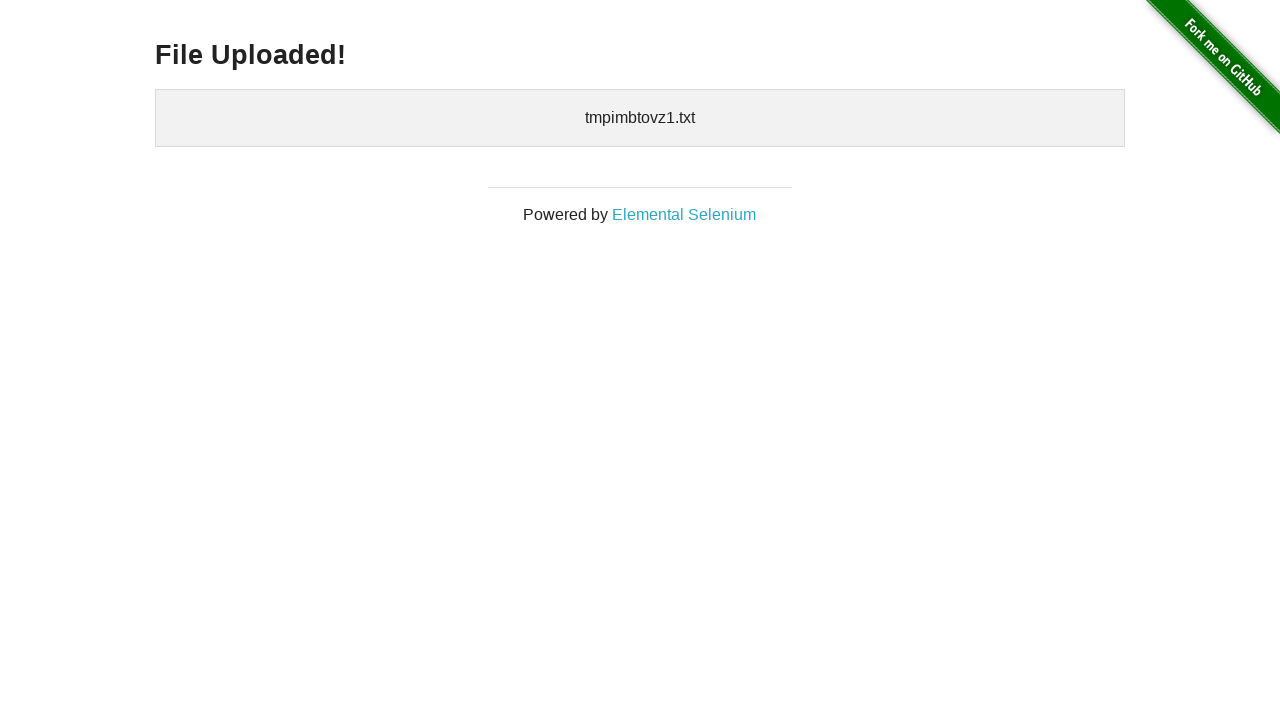

Cleaned up temporary test file
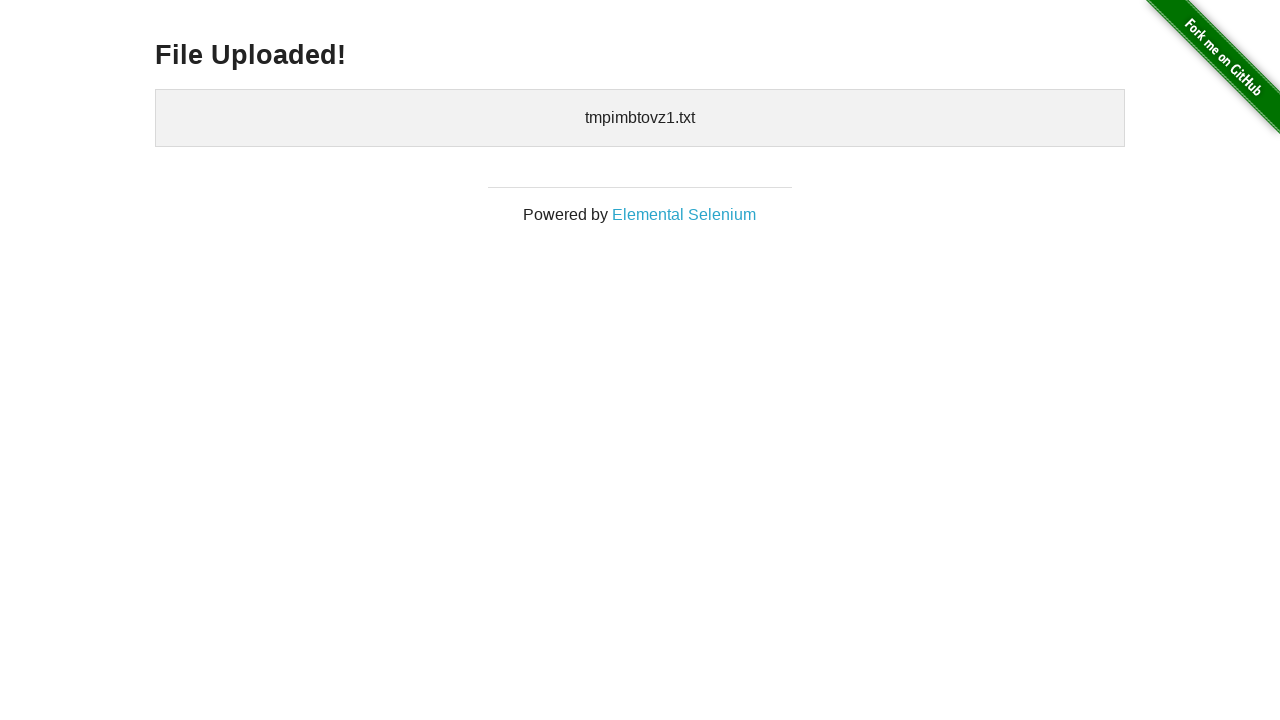

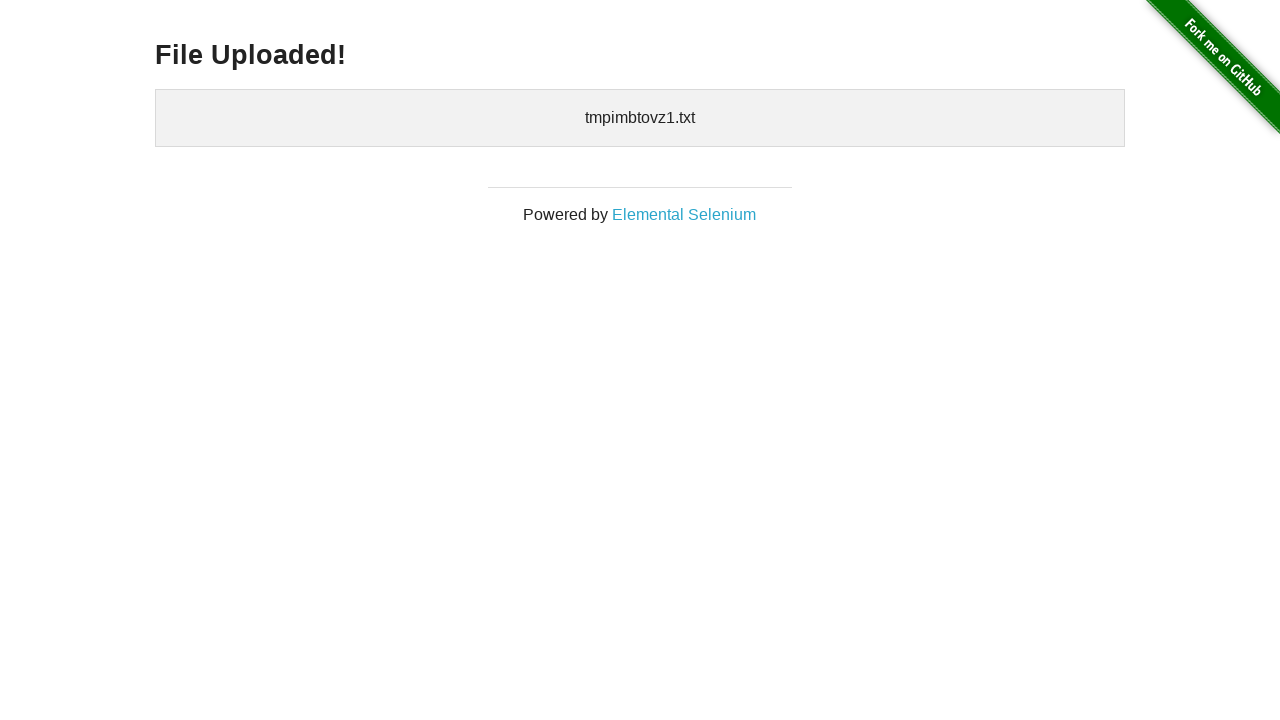